Tests selecting an option from a dynamic React dropdown by clicking to open it and pressing Enter to select

Starting URL: https://demoqa.com/select-menu

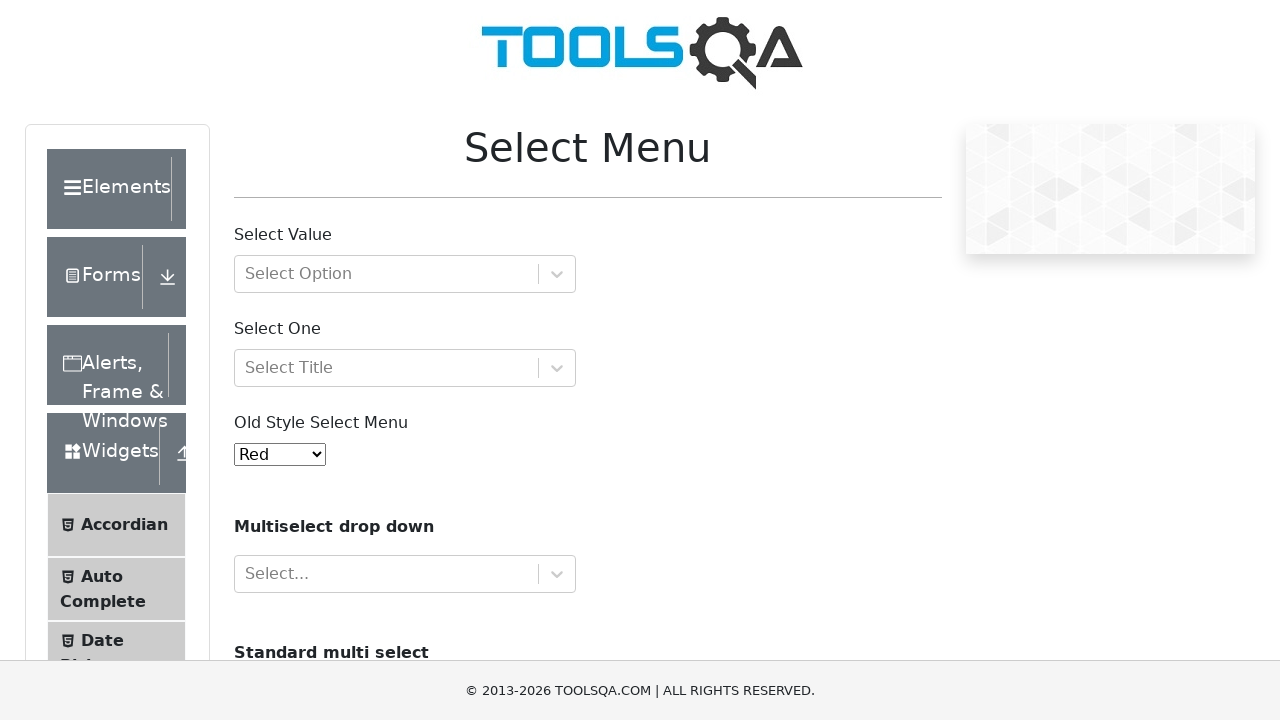

Clicked dynamic dropdown to open it at (405, 274) on #withOptGroup
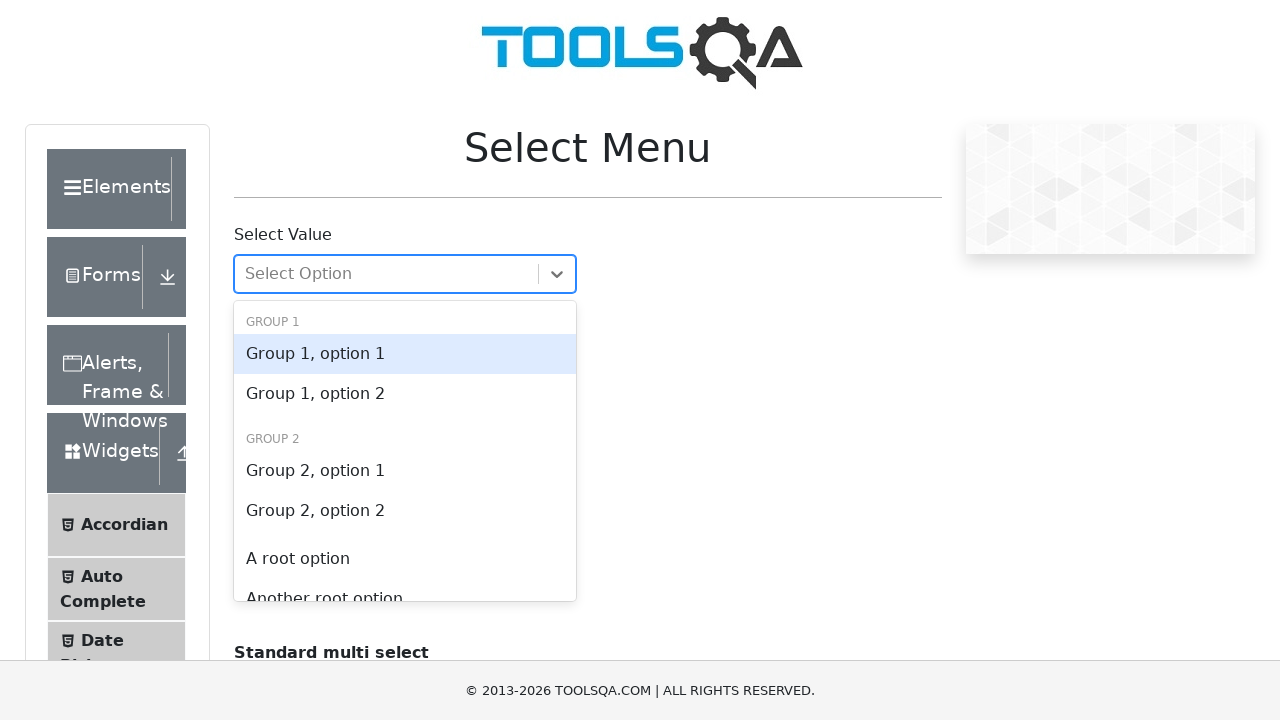

Pressed Enter to select option from dropdown on #react-select-2-input
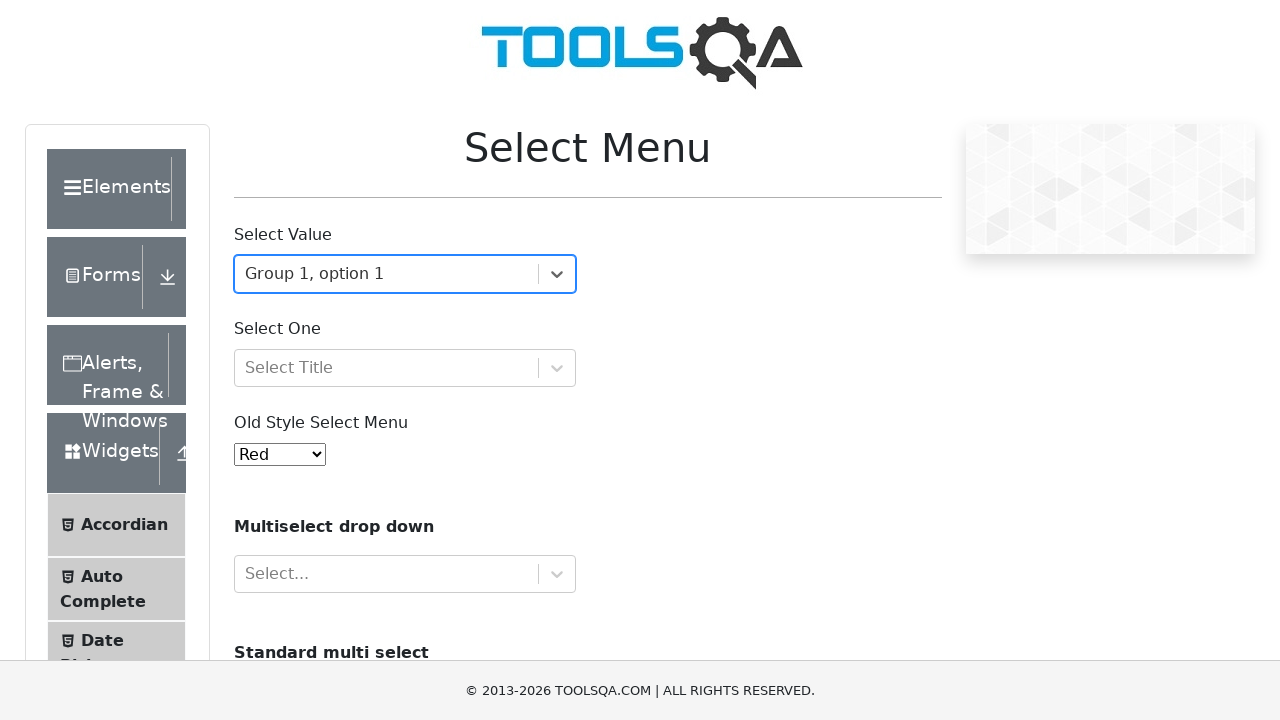

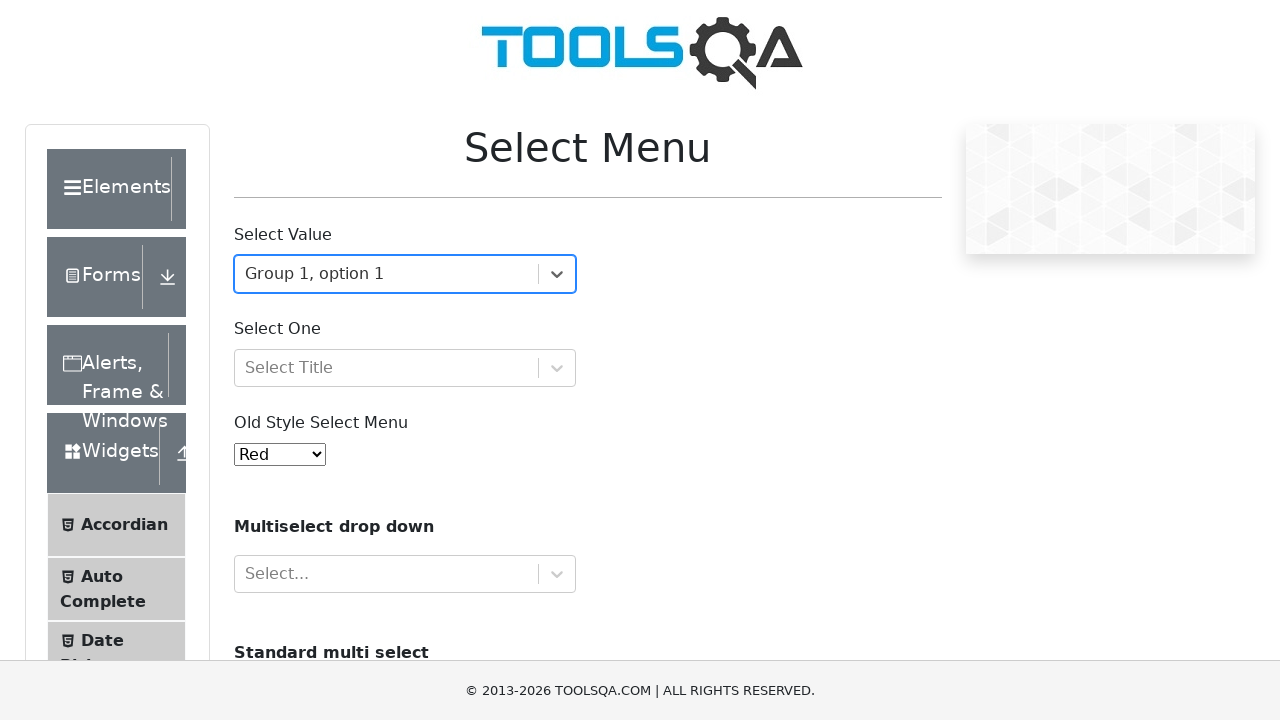